Tests clicking the Add button to open the registration form modal

Starting URL: https://demoqa.com/webtables

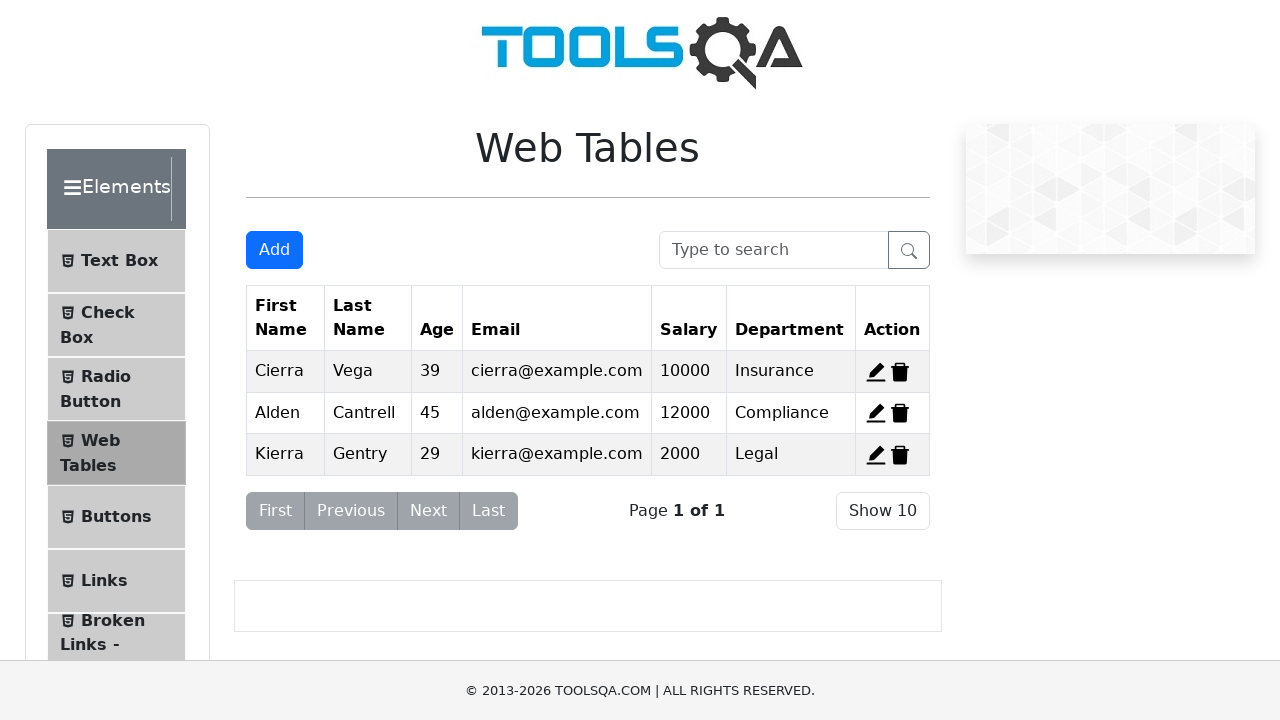

Clicked the Add button to open registration form at (274, 250) on #addNewRecordButton
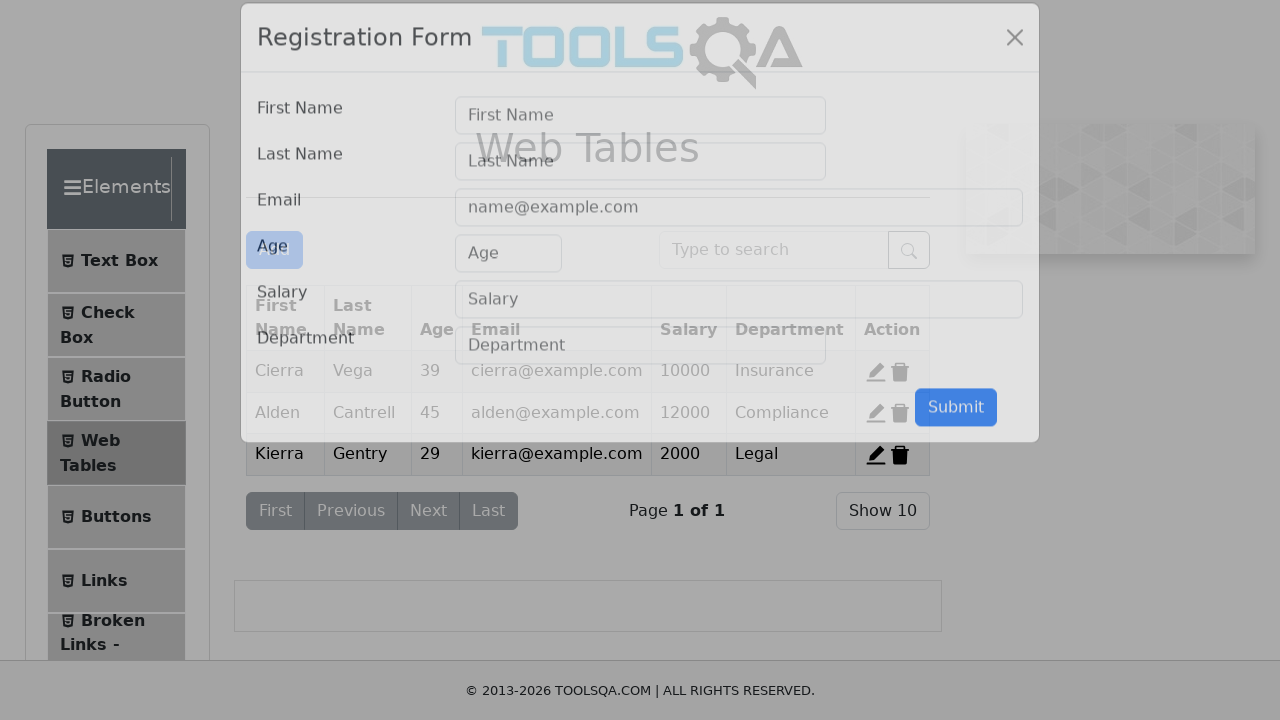

Registration form modal appeared
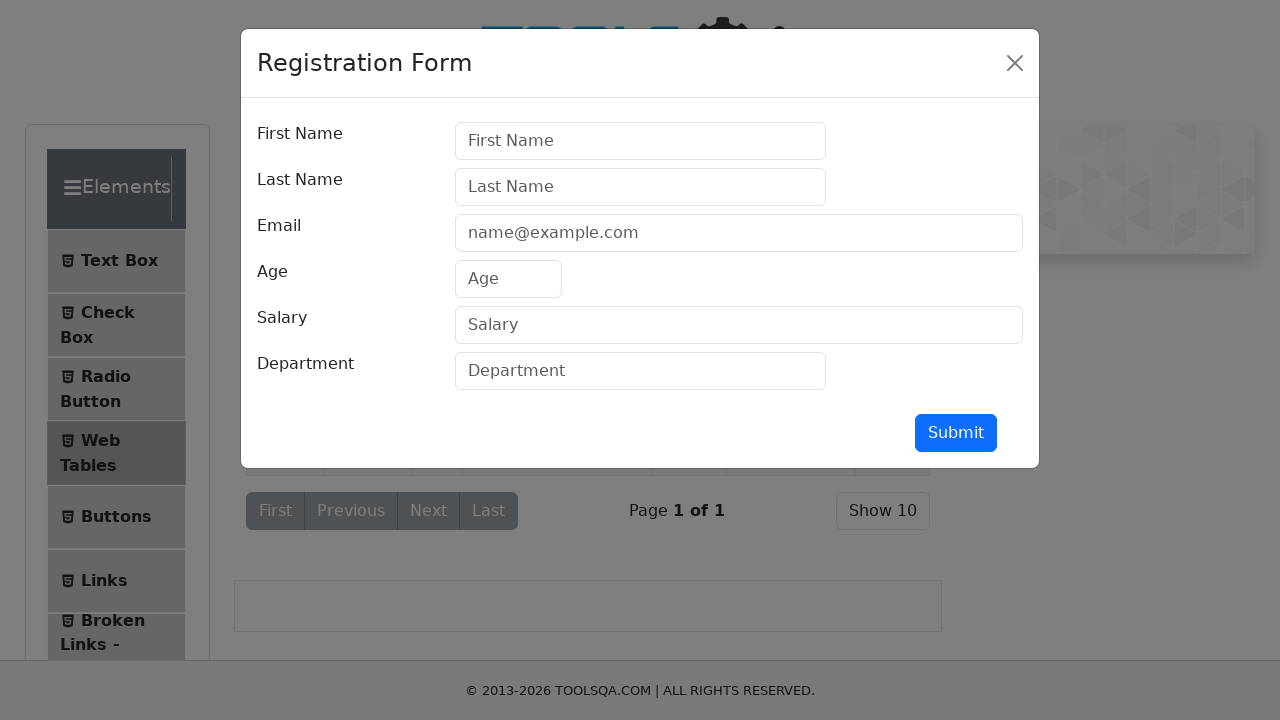

Verified that registration form modal is visible
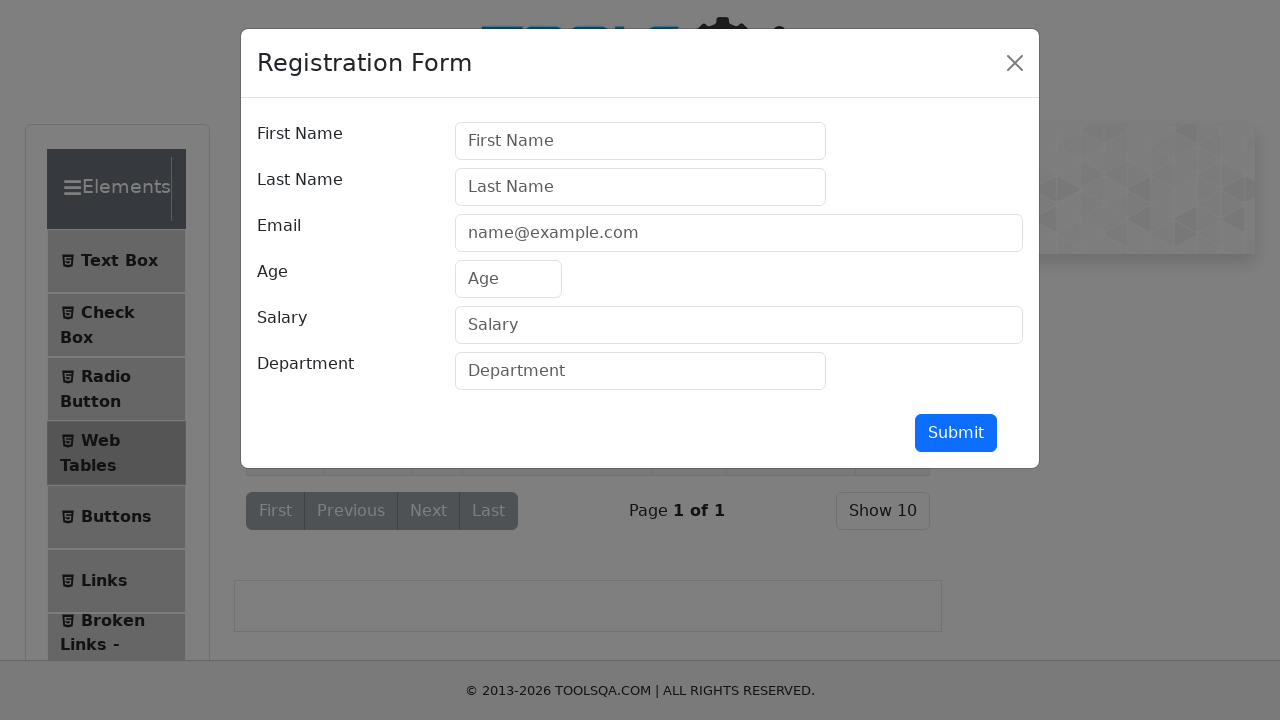

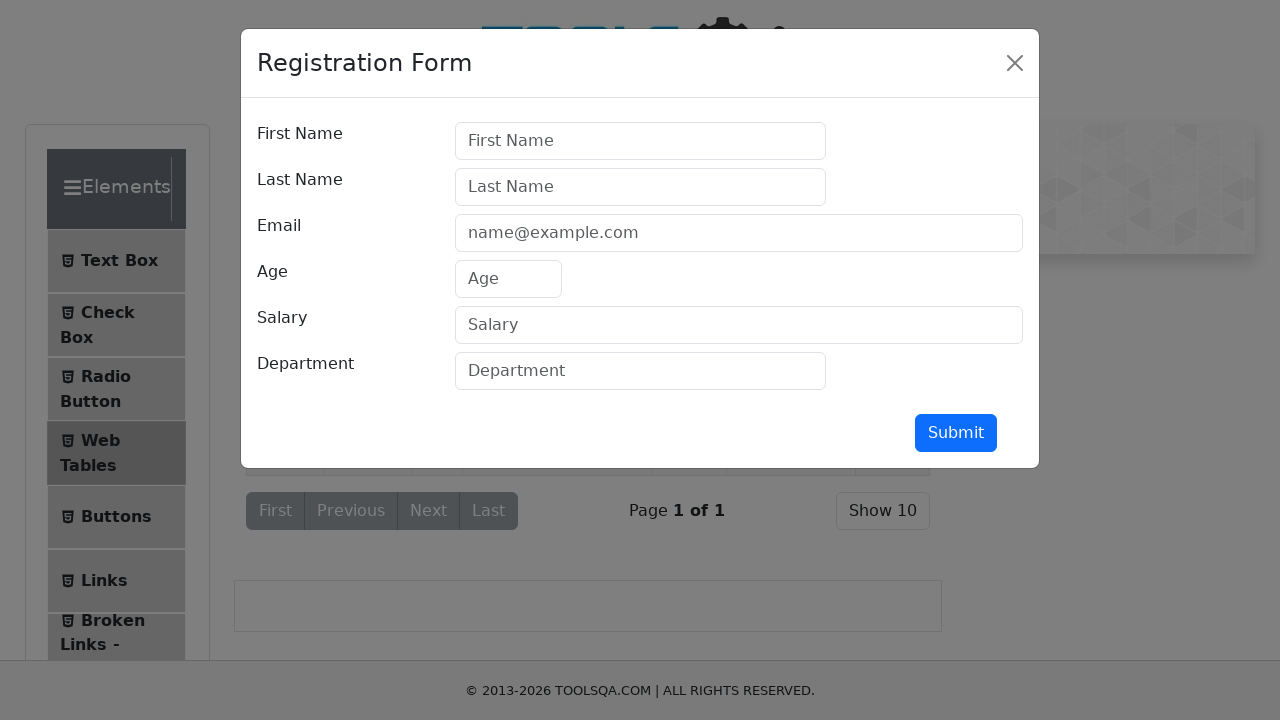